Tests dynamically loaded elements by clicking start buttons and waiting for hidden/rendered elements to appear

Starting URL: https://the-internet.herokuapp.com/dynamic_loading

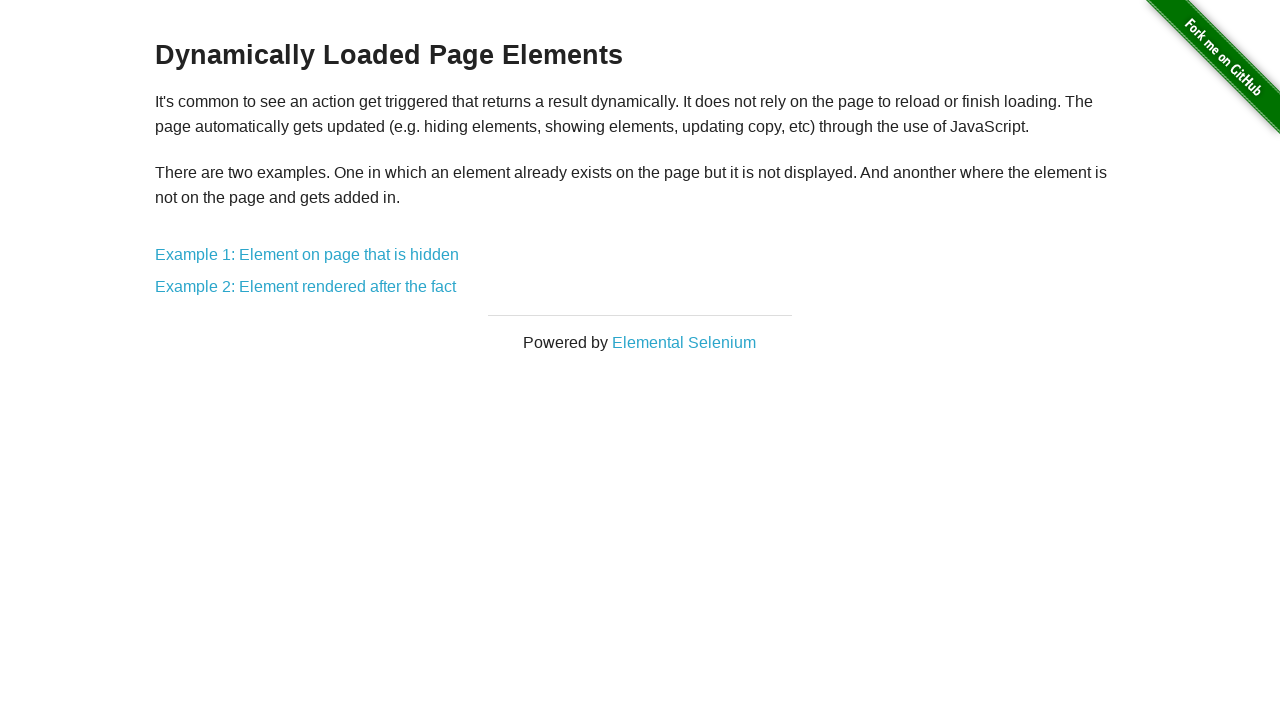

Clicked on first dynamic loading example link at (307, 255) on xpath=//*[@id='content']/div/a[1]
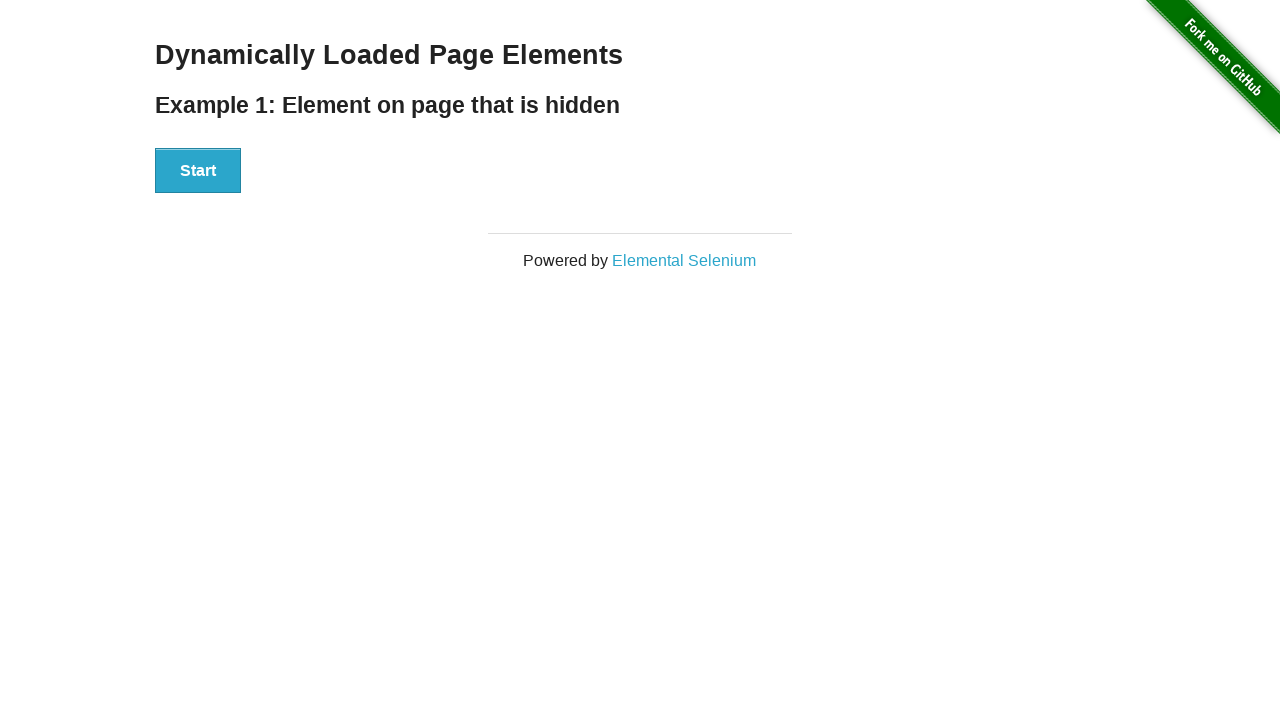

Clicked Start button on first example at (198, 171) on xpath=//*[@id='start']/button
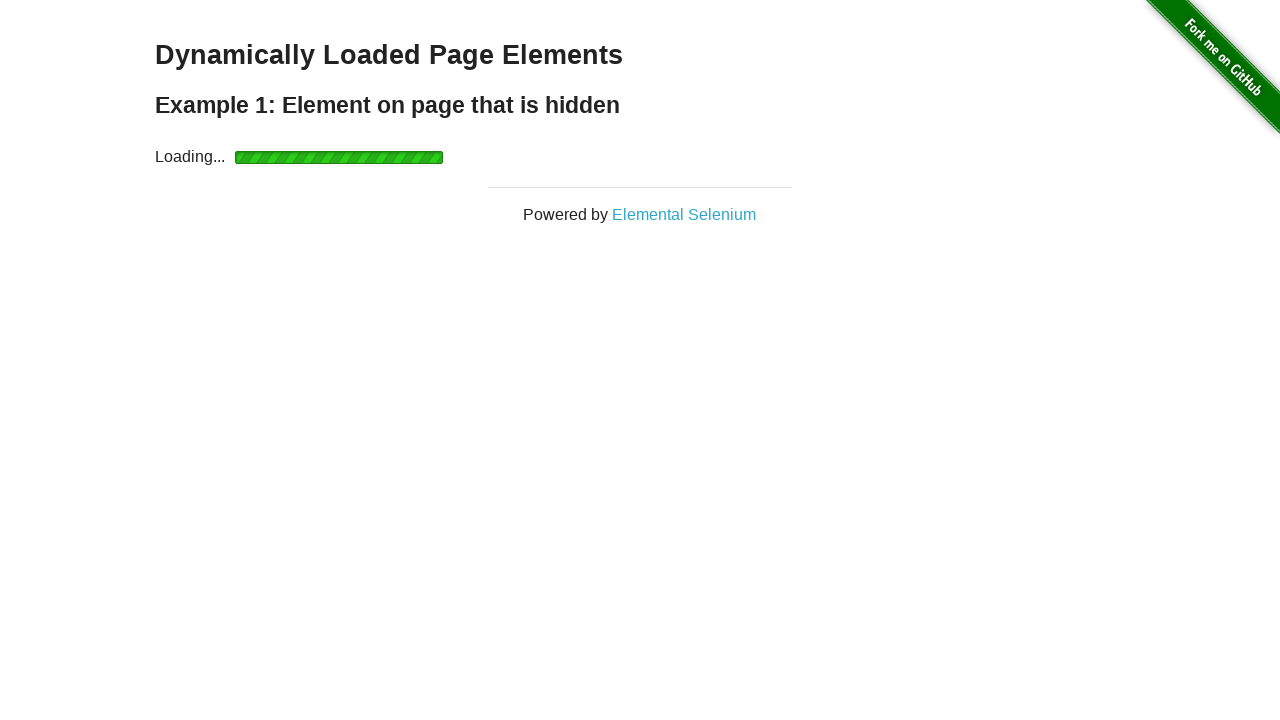

Waited for element to load and finish message appeared
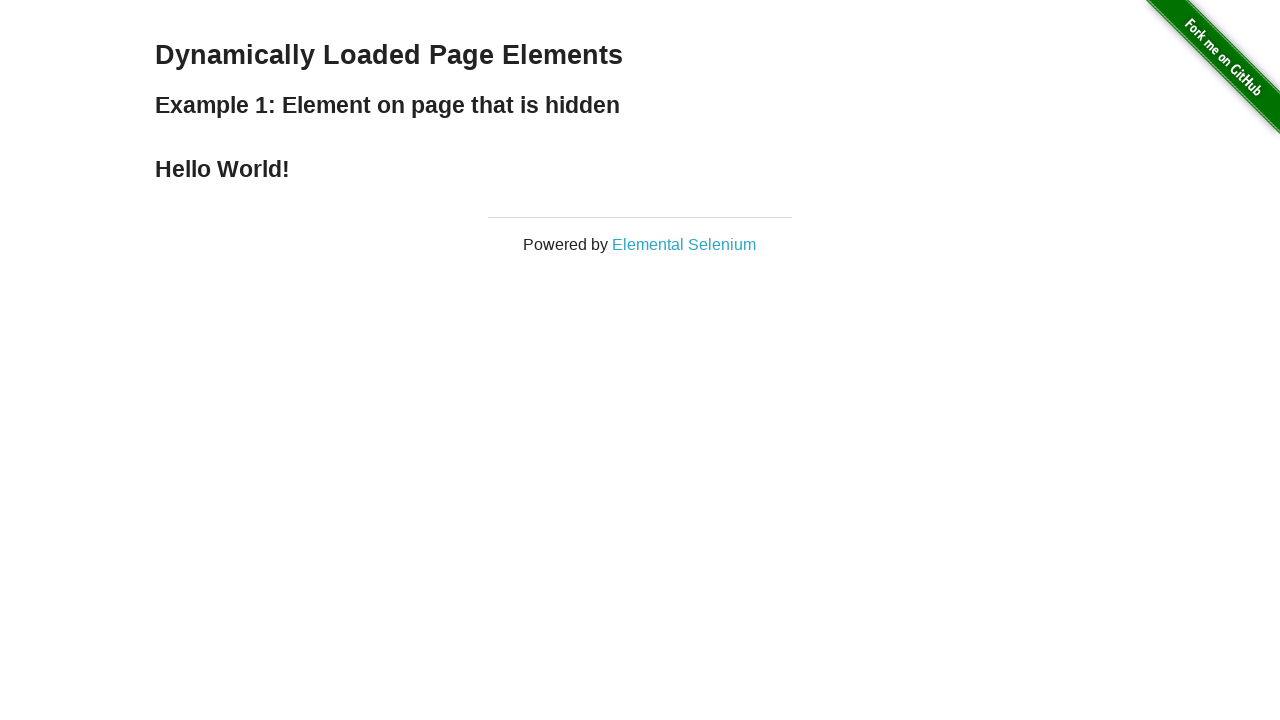

Navigated back to main dynamic loading page
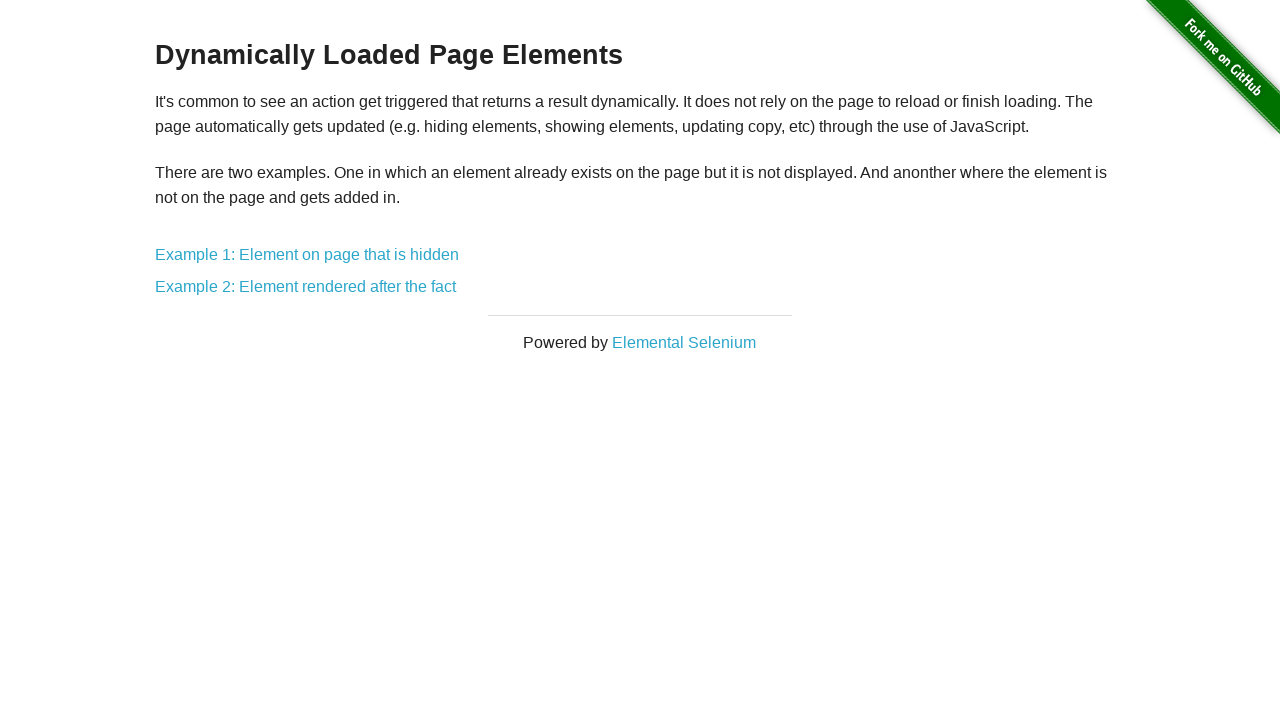

Clicked on second dynamic loading example link at (306, 287) on xpath=//*[@id='content']/div/a[2]
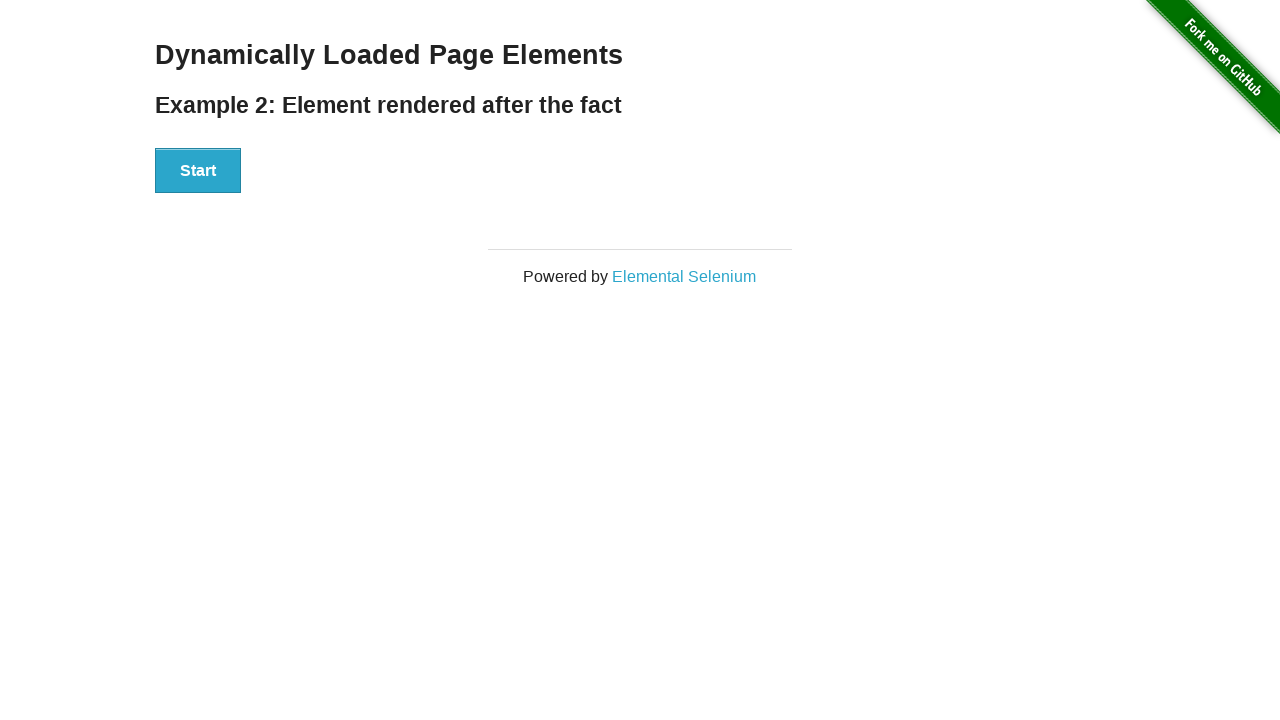

Clicked Start button on second example at (198, 171) on xpath=//*[@id='start']/button
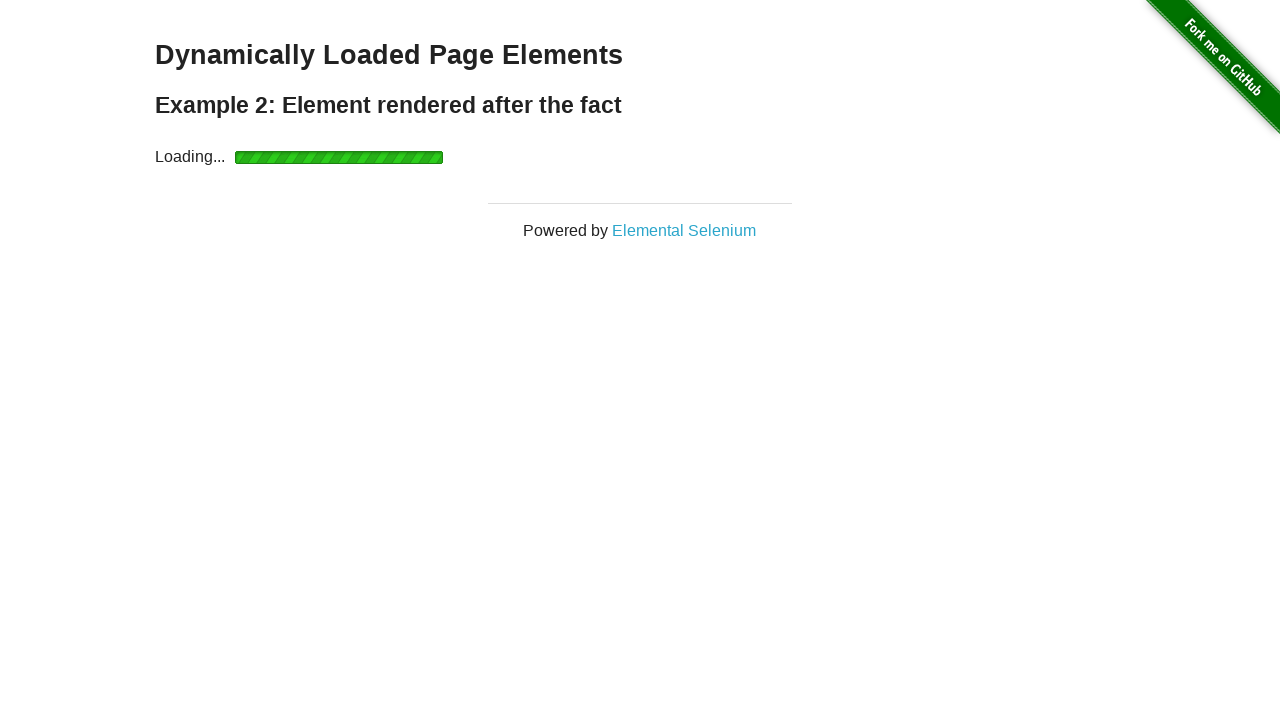

Waited for element to load and finish message appeared
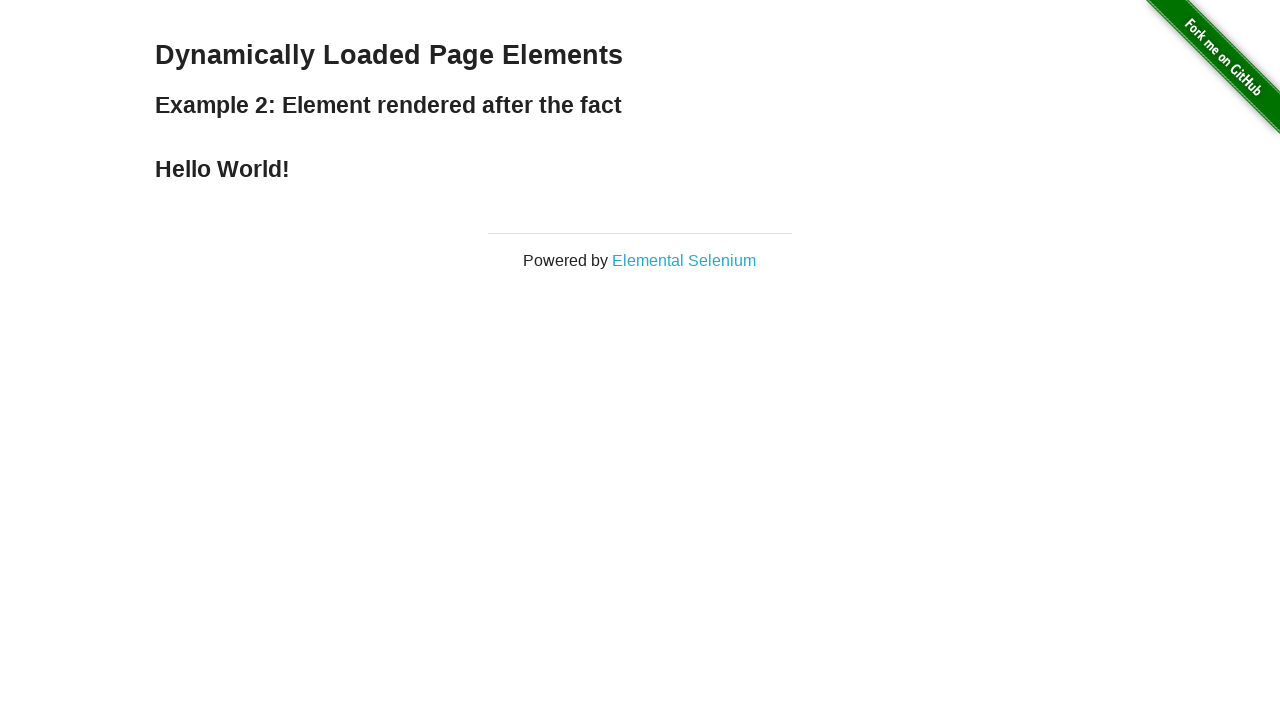

Navigated back from second example
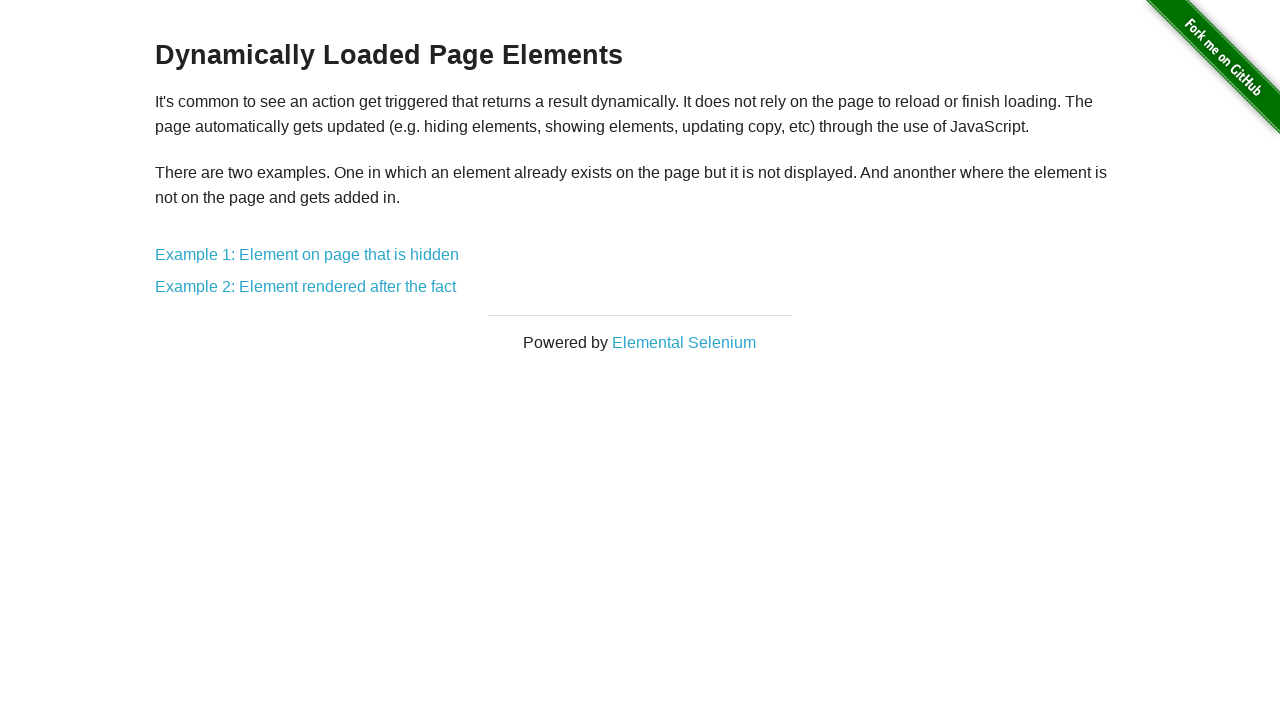

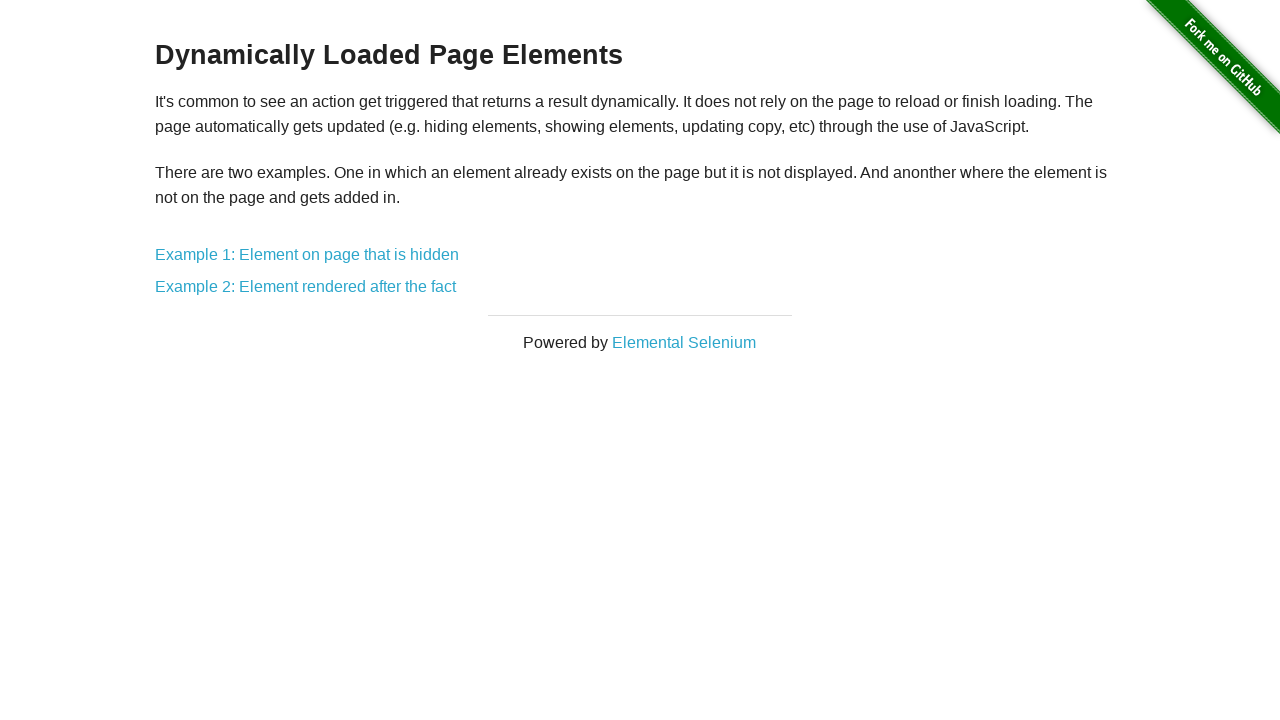